Tests an e-commerce workflow including login, adding items to cart, removing items, checkout process, and order completion on the Sauce Demo website

Starting URL: https://www.saucedemo.com/

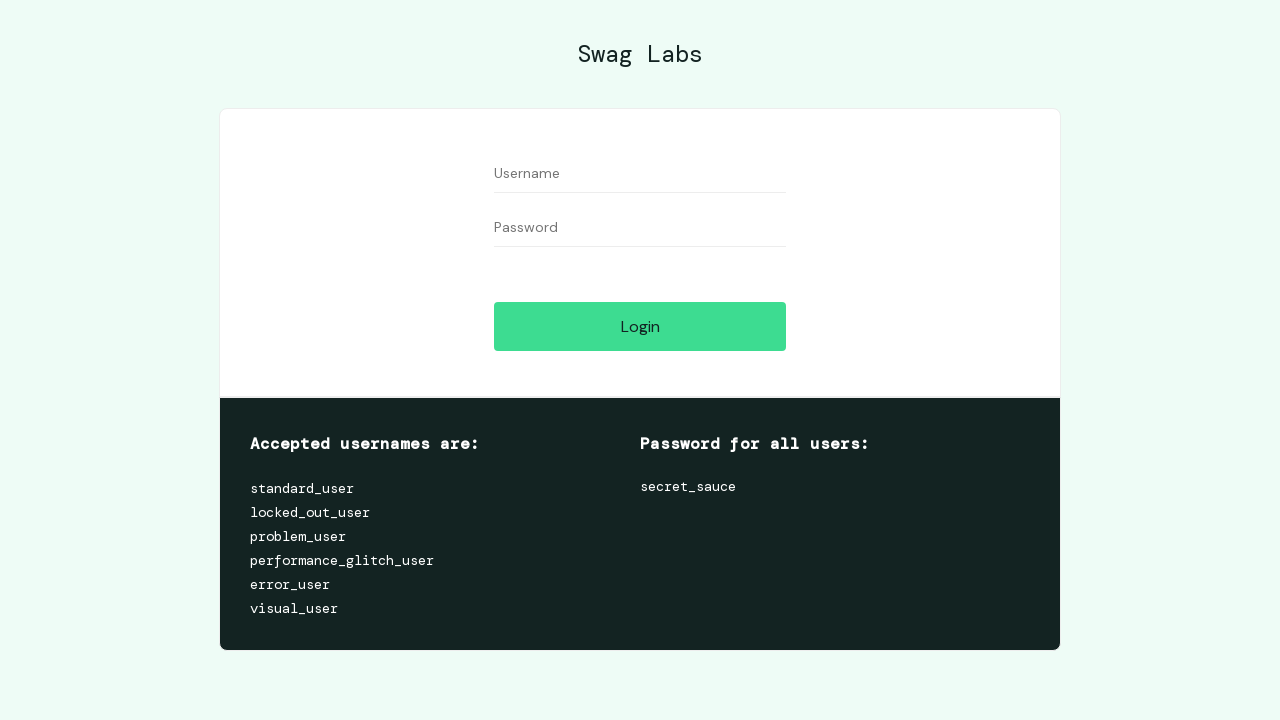

Filled username field with 'standard_user' on #user-name
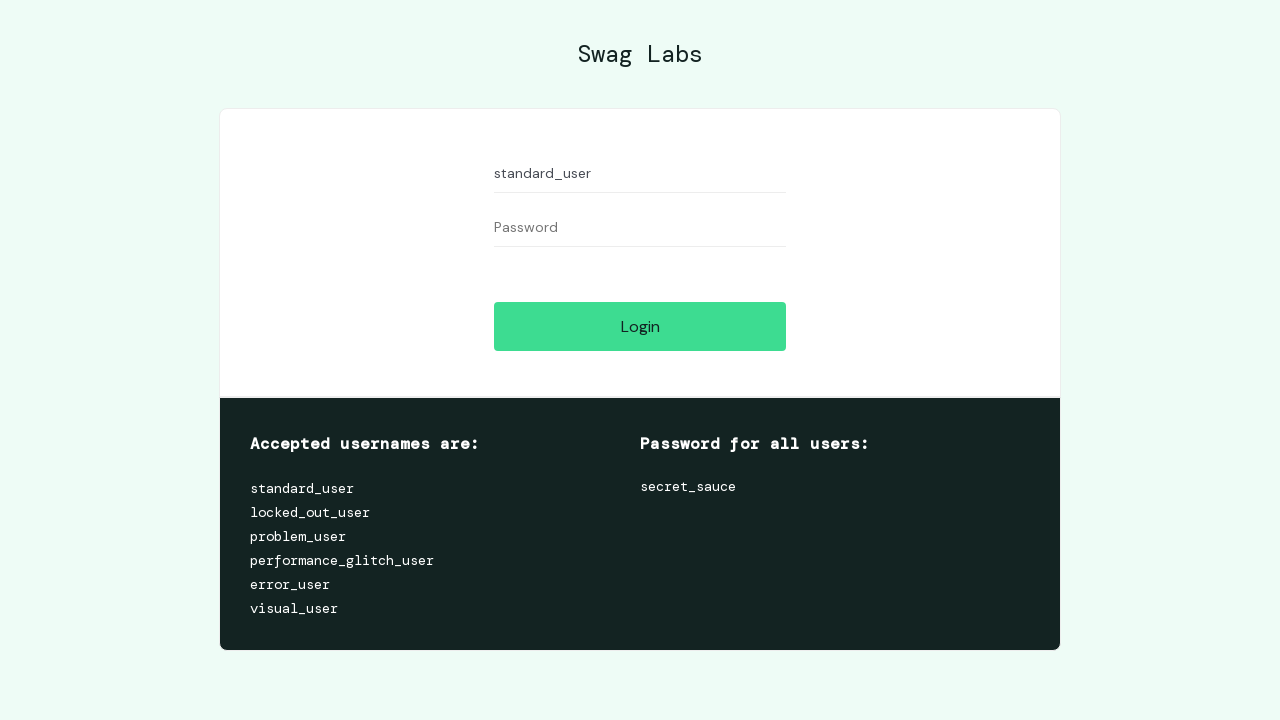

Filled password field with 'secret_sauce' on #password
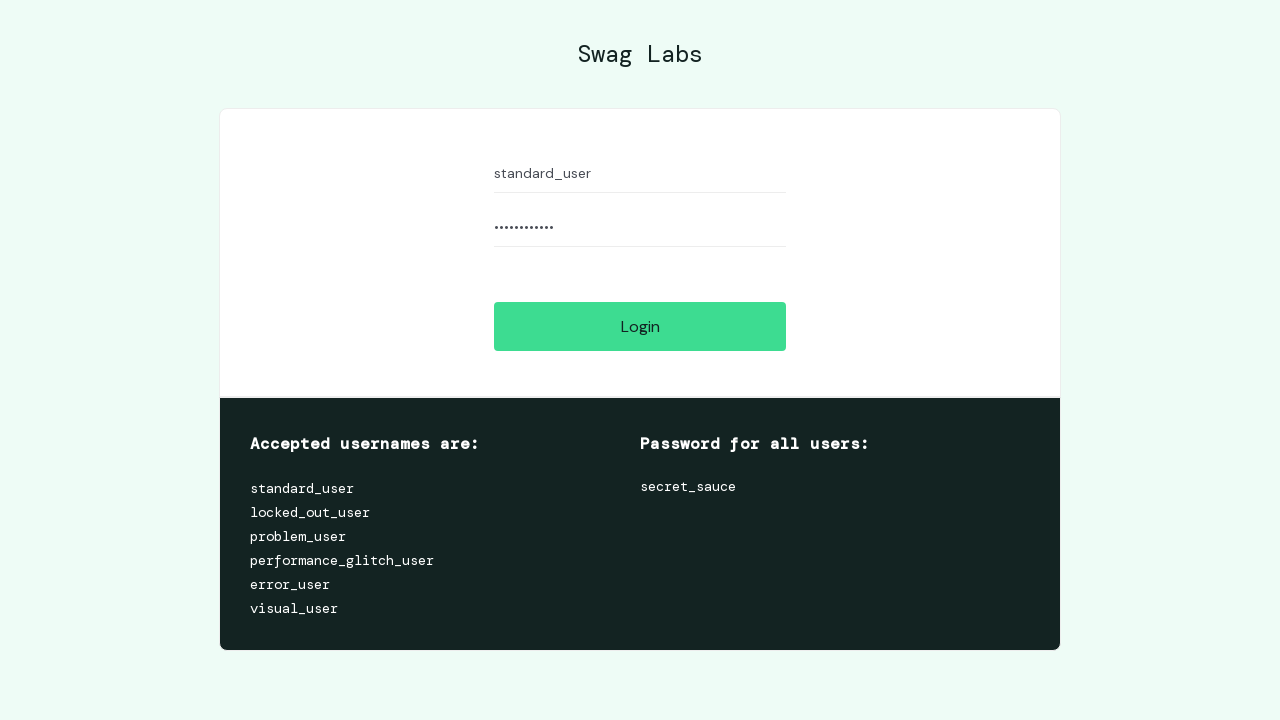

Pressed Enter to submit login form on #password
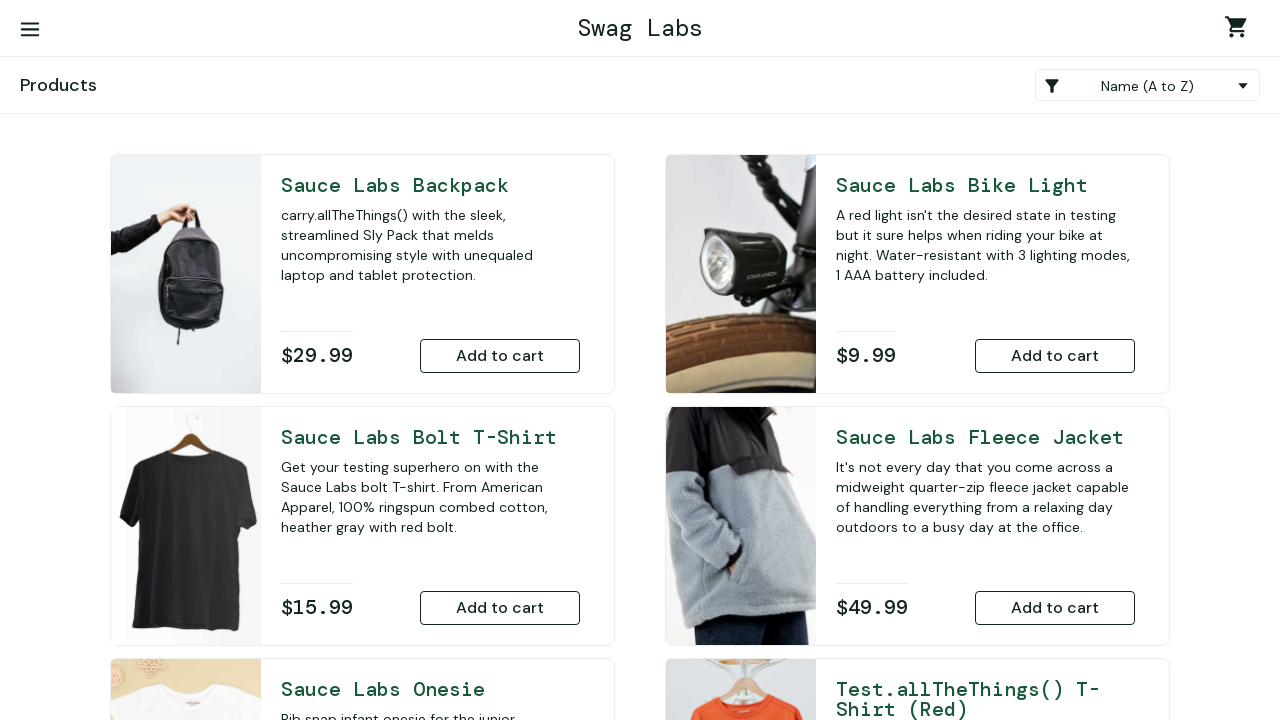

Inventory page loaded with Products header visible
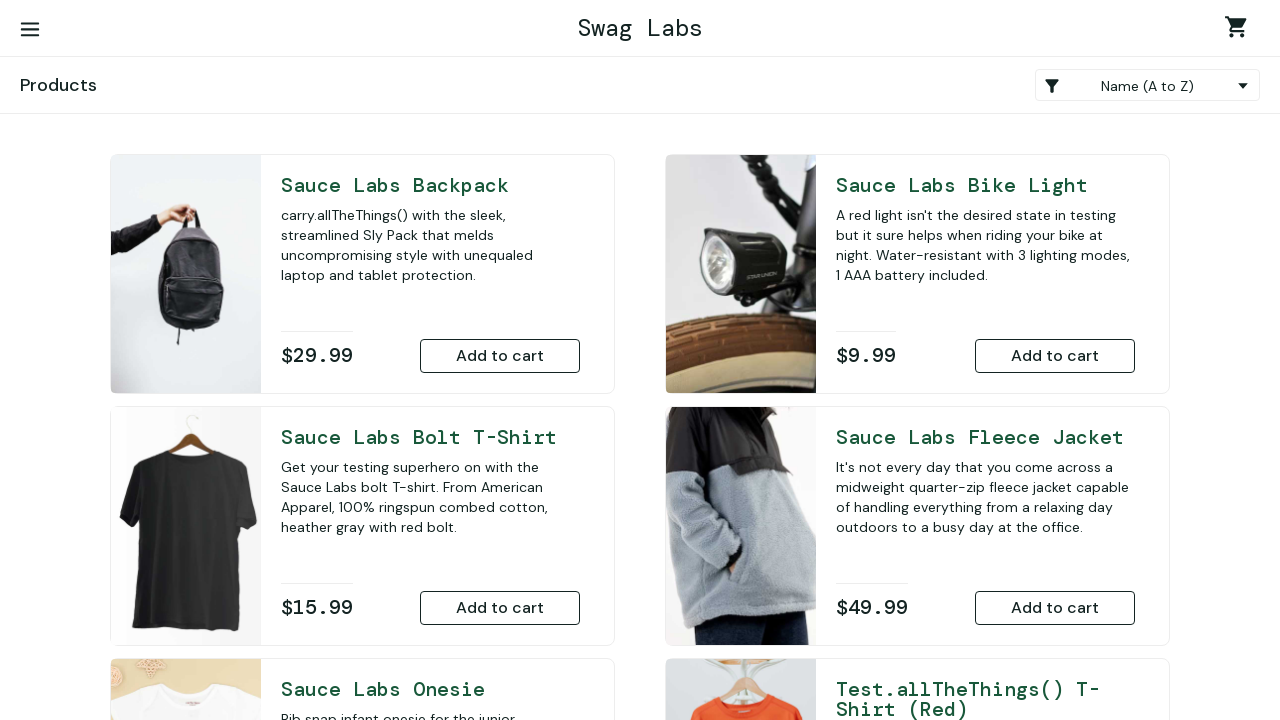

Added Sauce Labs Backpack to cart at (500, 356) on #add-to-cart-sauce-labs-backpack
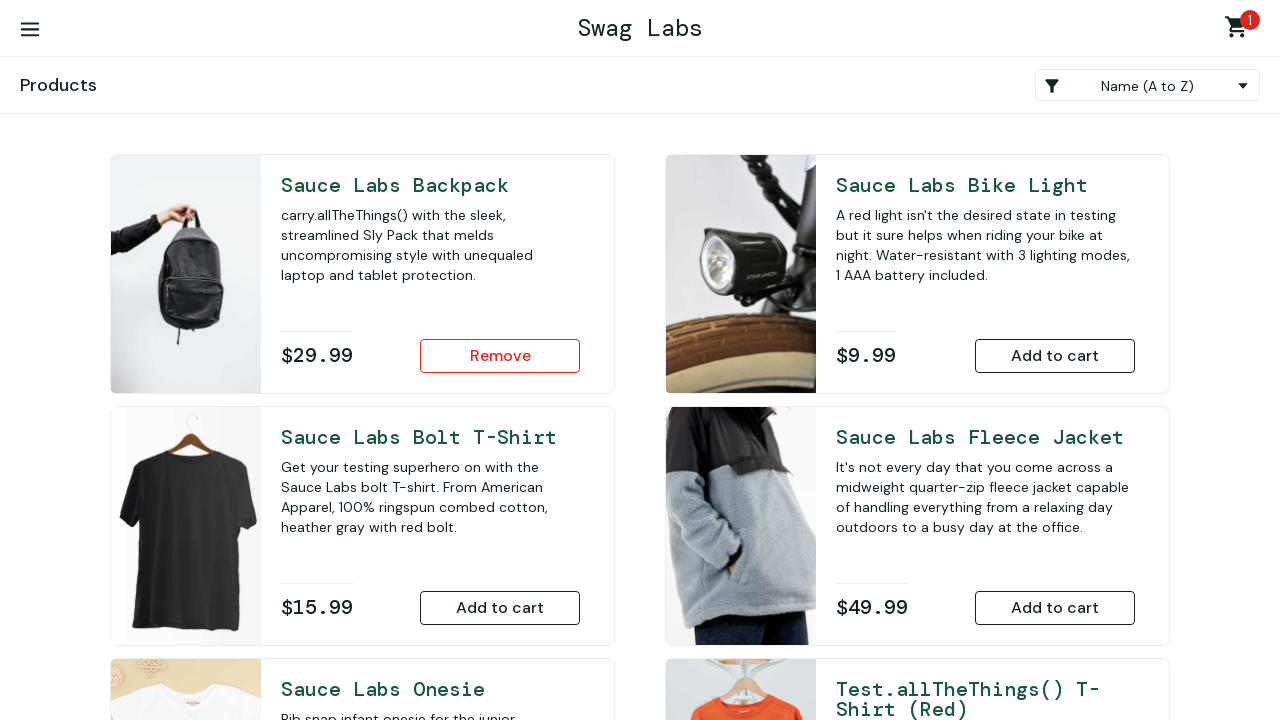

Added Test.allthethings() T-Shirt (Red) to cart at (1055, 470) on #add-to-cart-test\.allthethings\(\)-t-shirt-\(red\)
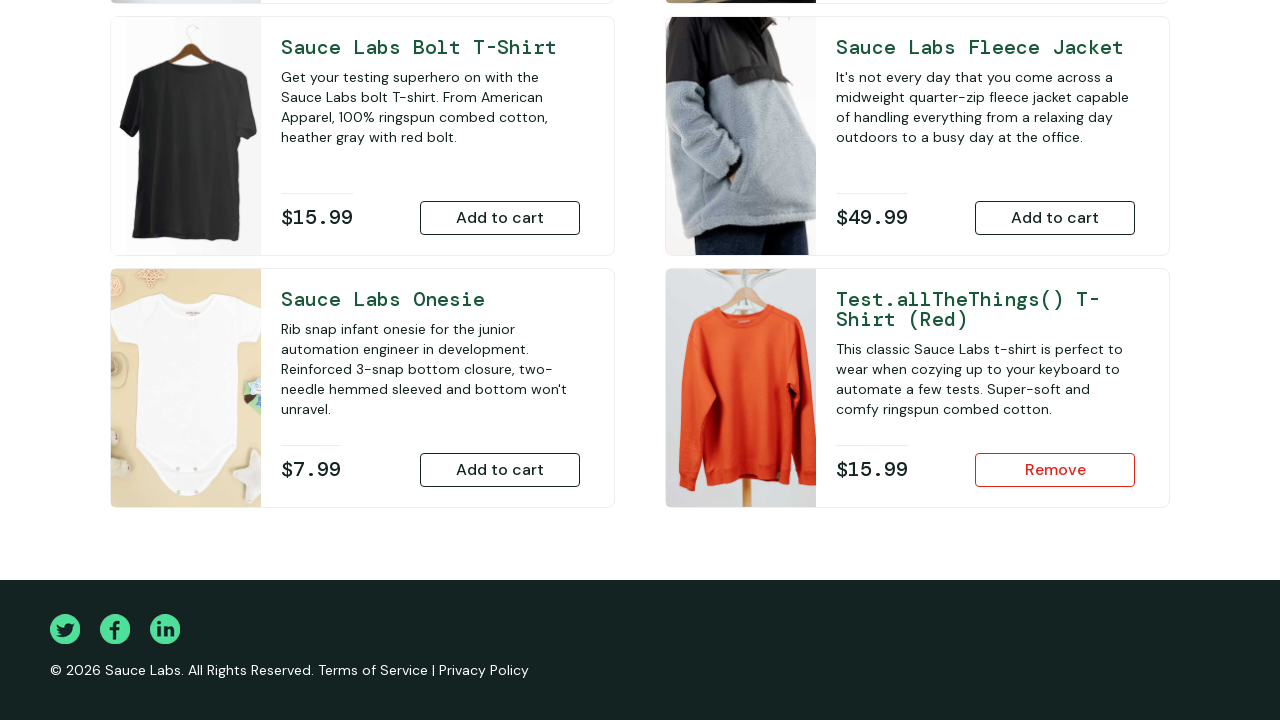

Added Sauce Labs Onesie to cart at (500, 470) on #add-to-cart-sauce-labs-onesie
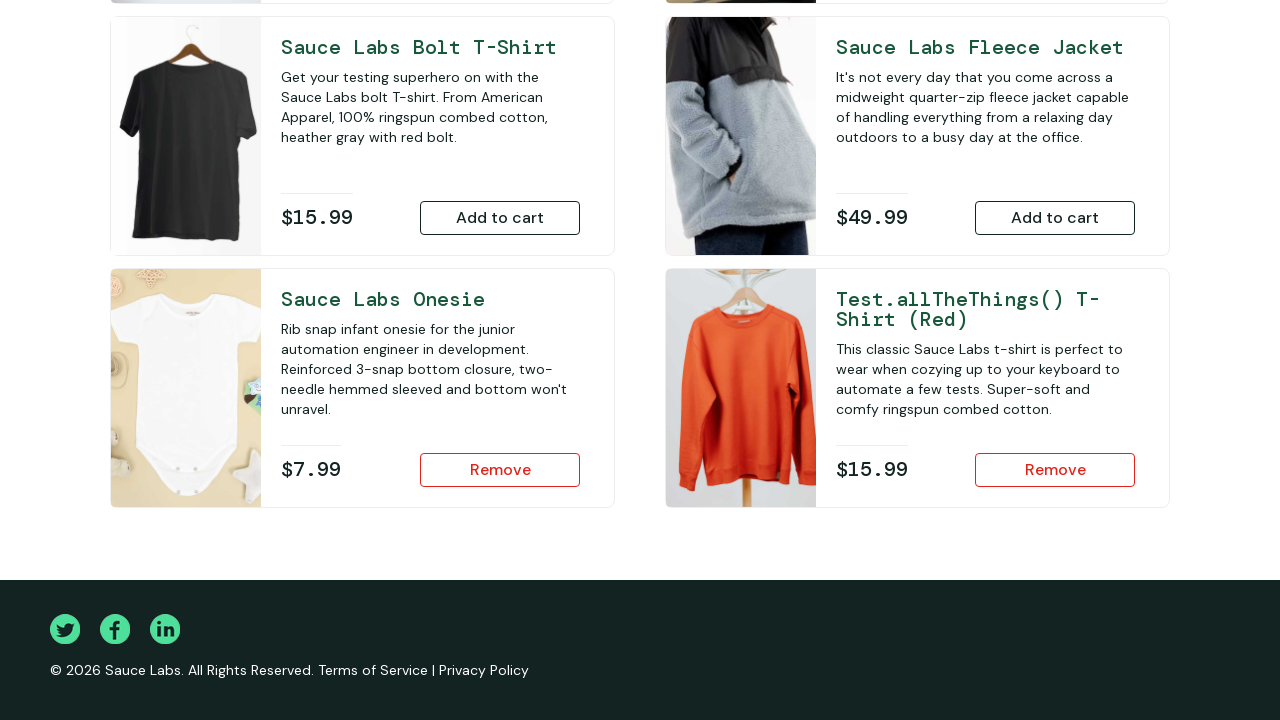

Removed Sauce Labs Backpack from cart on inventory page at (500, 356) on #remove-sauce-labs-backpack
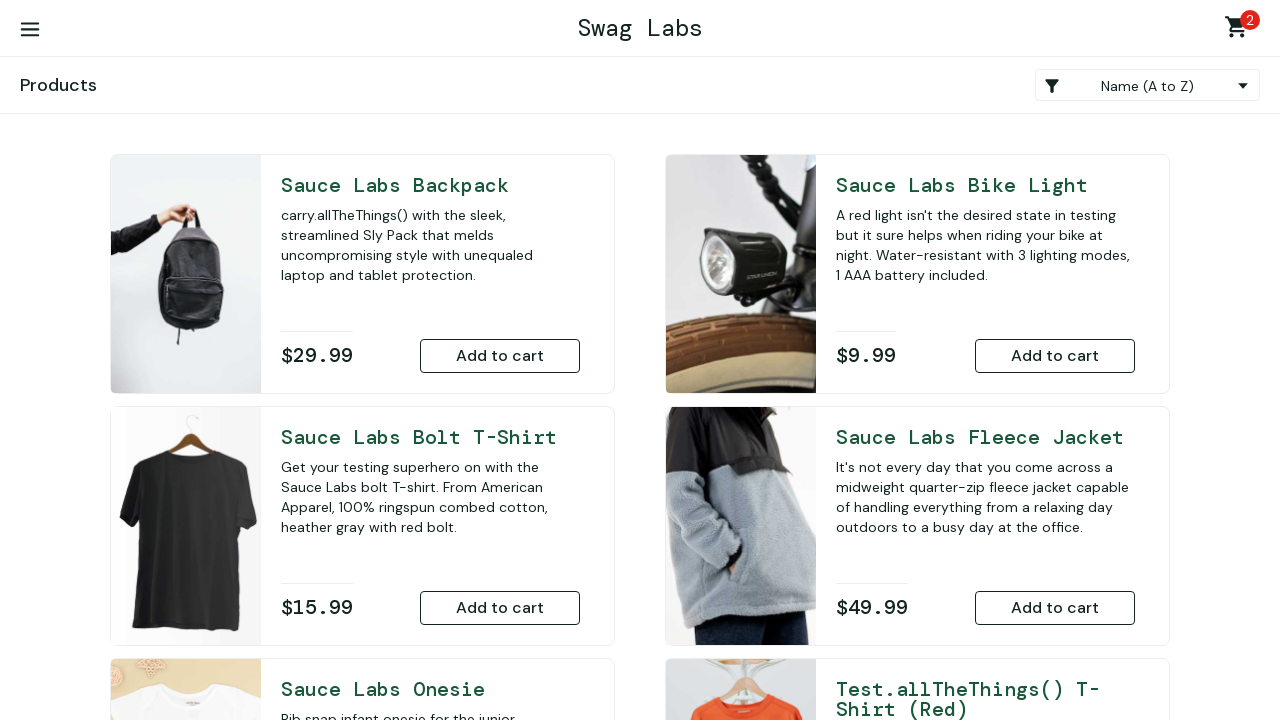

Navigated to shopping cart at (1240, 30) on .shopping_cart_link
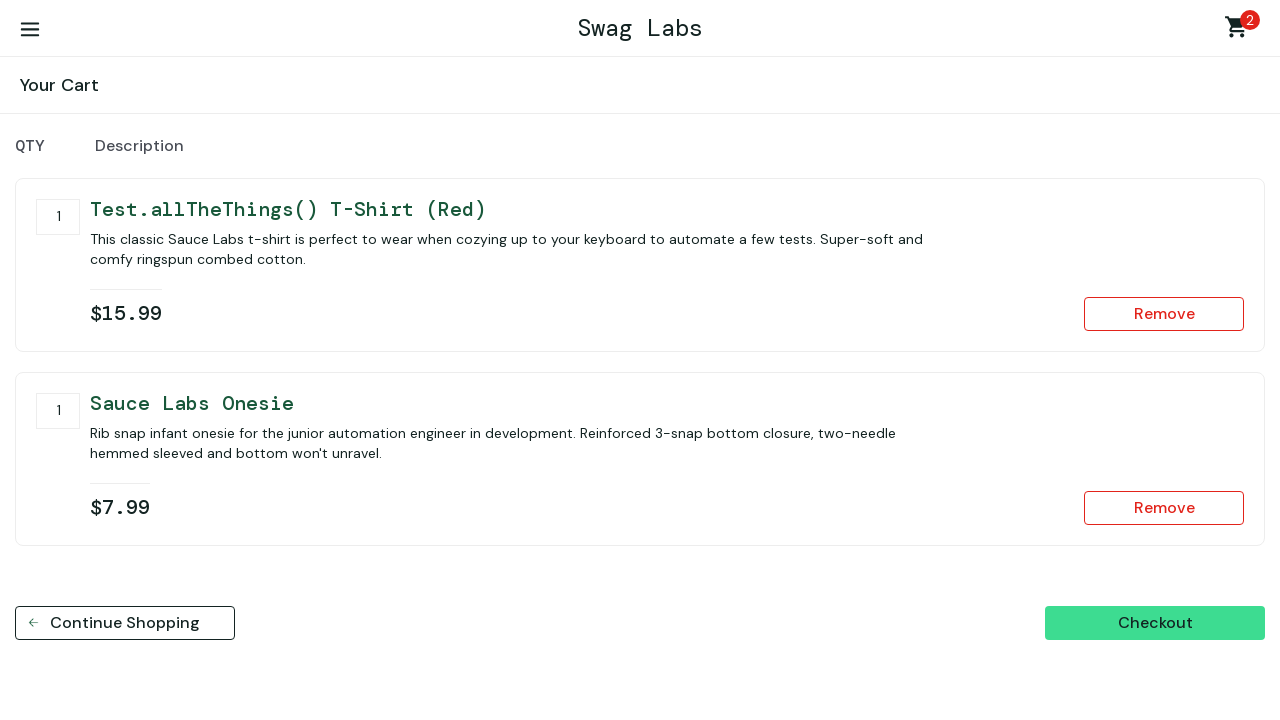

Cart page loaded with 'Your Cart' header visible
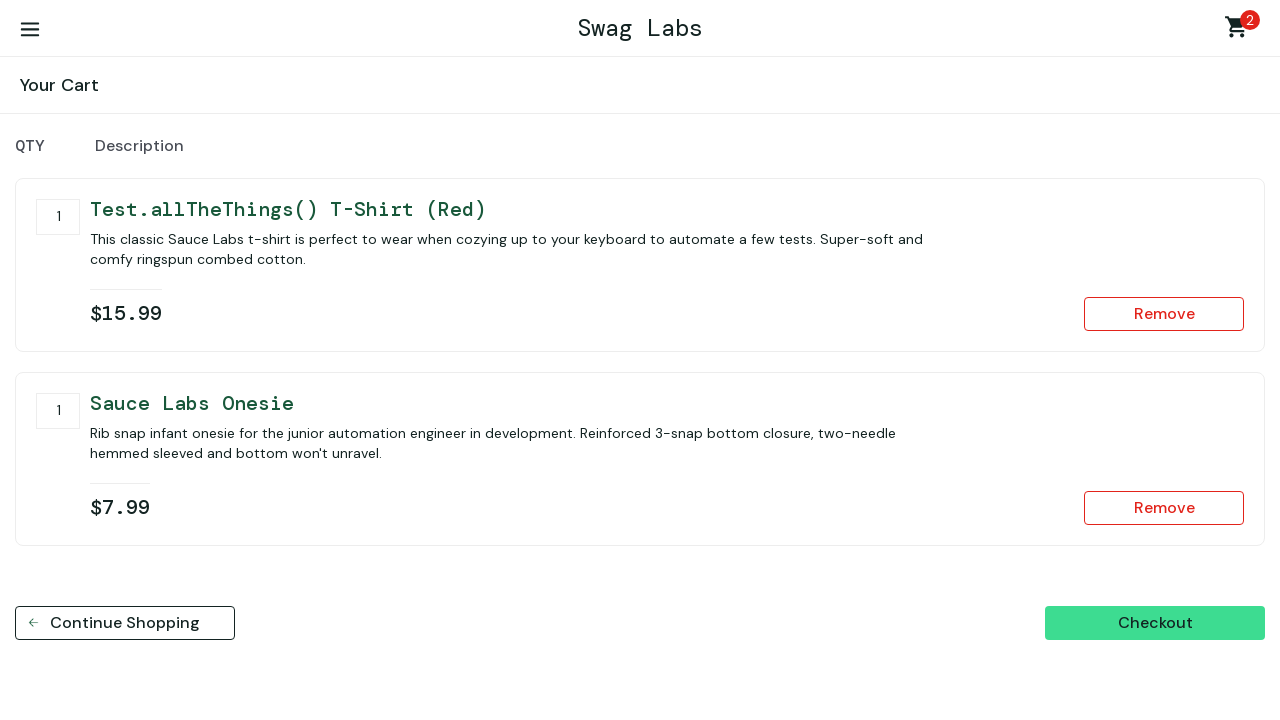

Removed Sauce Labs Onesie from cart at (1164, 508) on #remove-sauce-labs-onesie
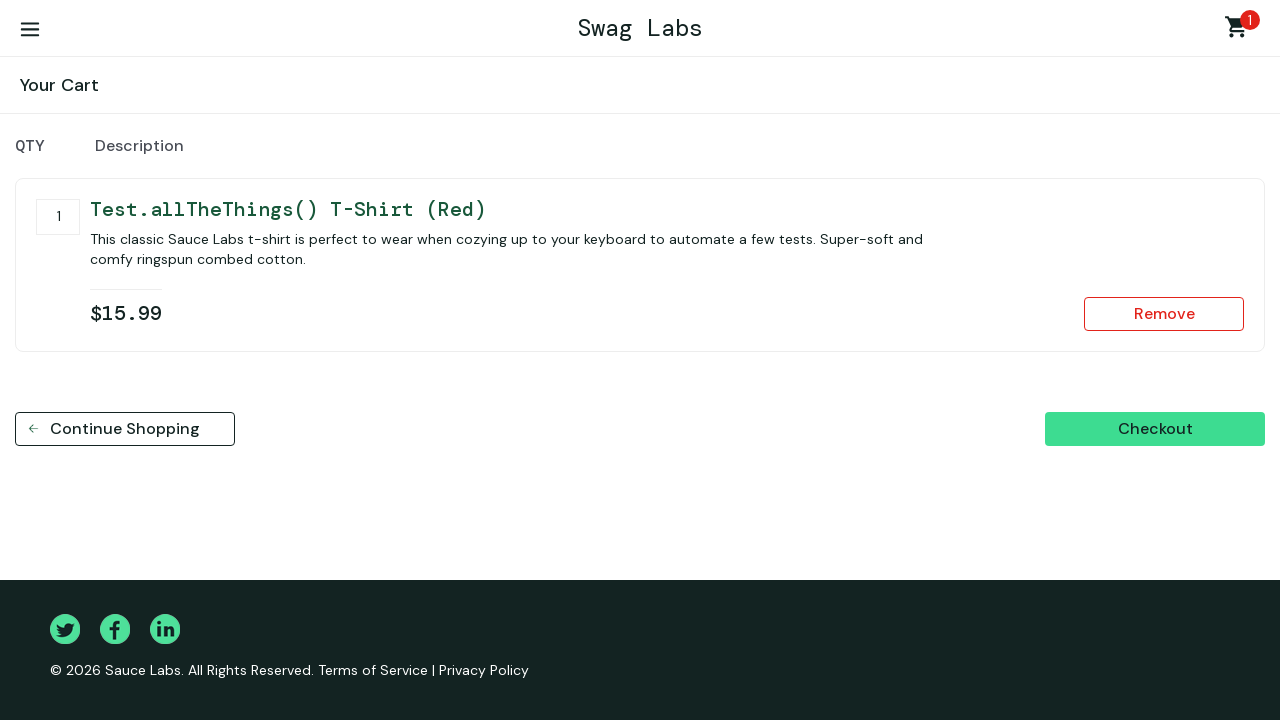

Clicked Checkout button to proceed at (1155, 429) on #checkout
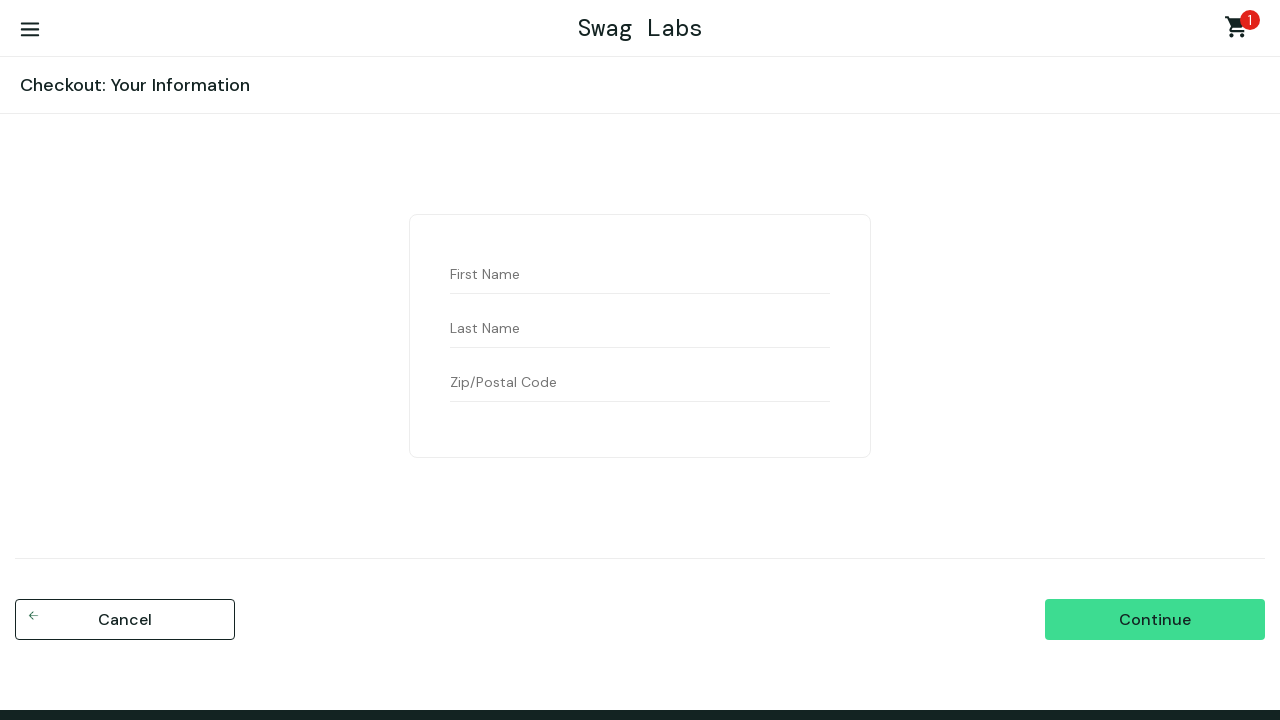

Checkout information page loaded
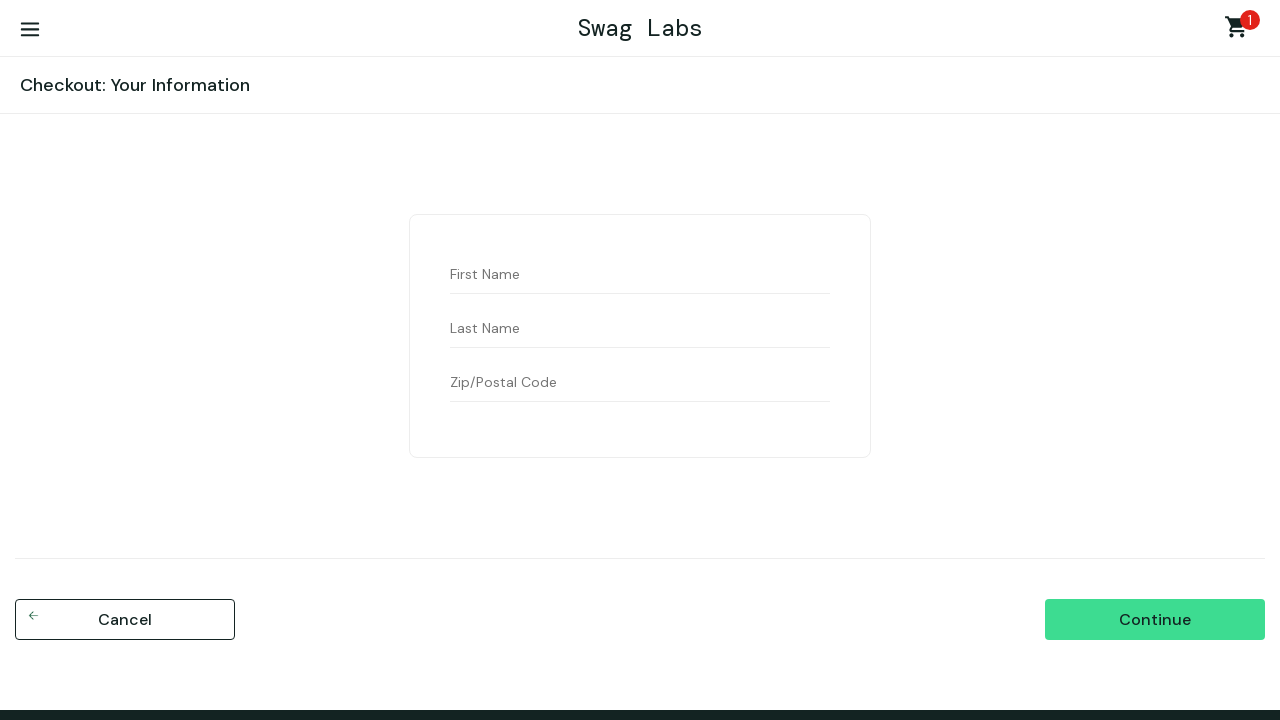

Filled first name field with 'QA' on #first-name
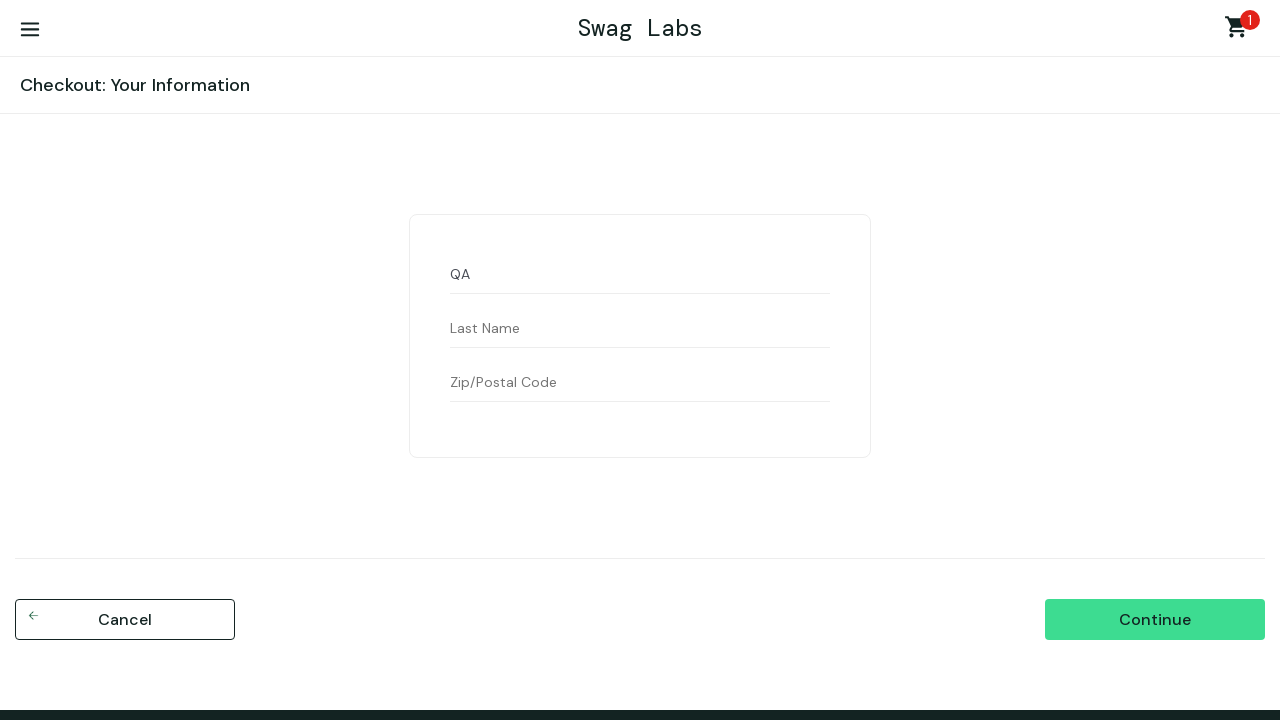

Filled last name field with 'Testing' on #last-name
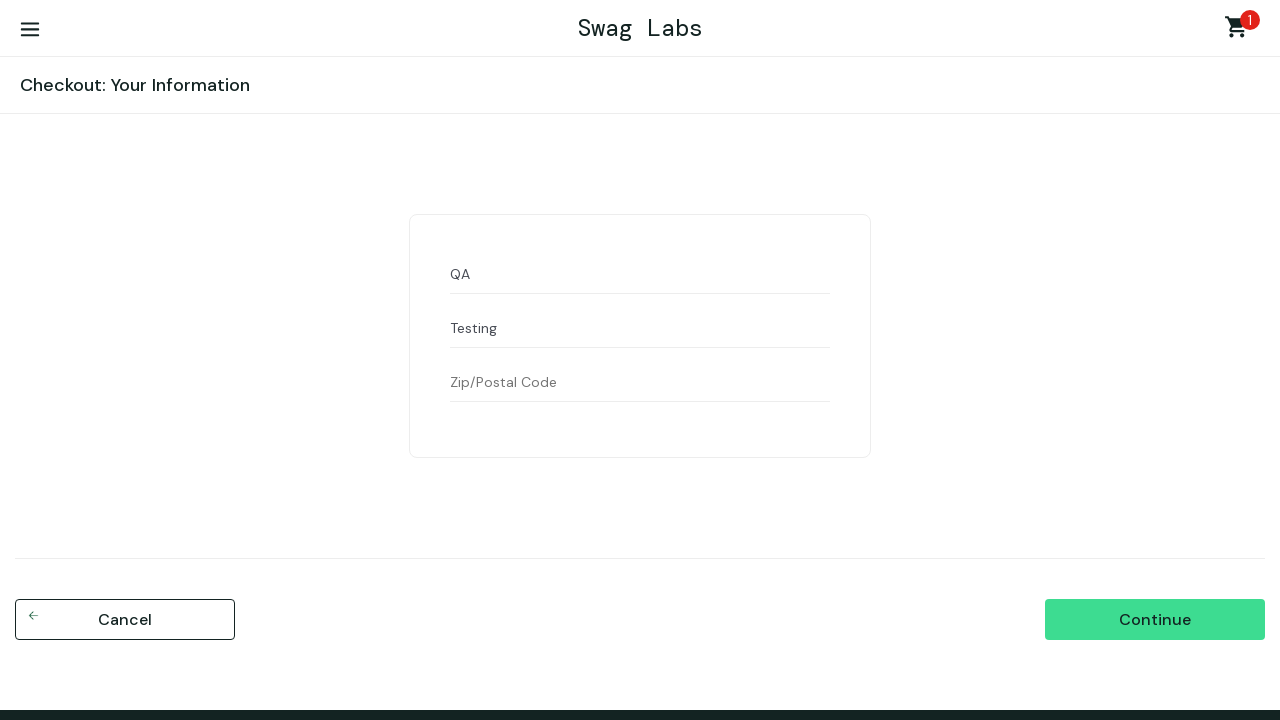

Filled postal code field with '11111' on #postal-code
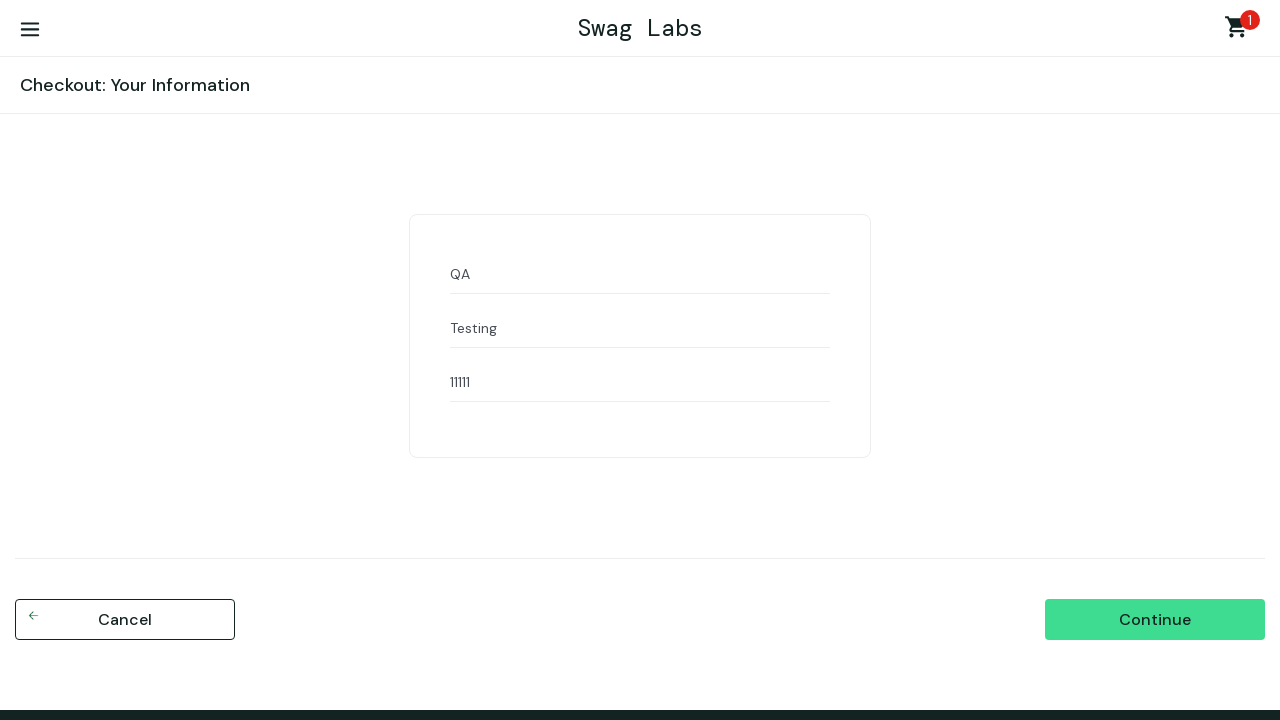

Clicked Continue button to proceed to order overview at (1155, 620) on #continue
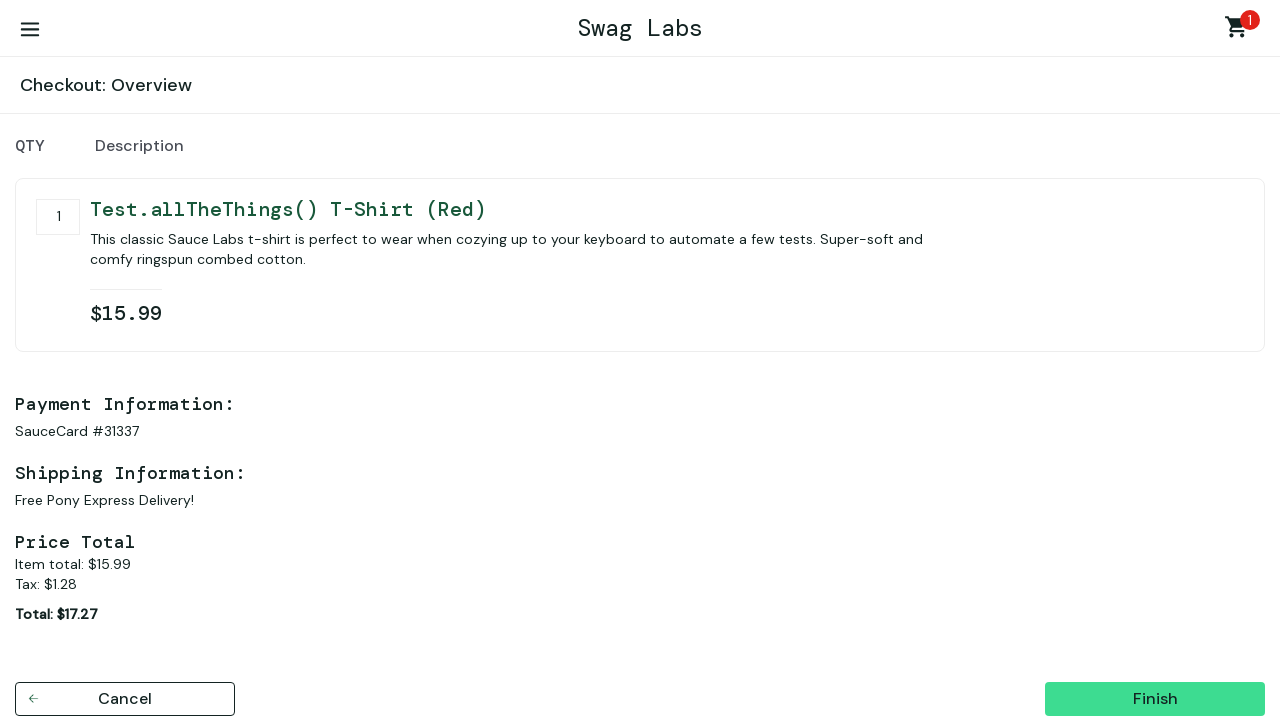

Order overview page loaded with subtotal visible
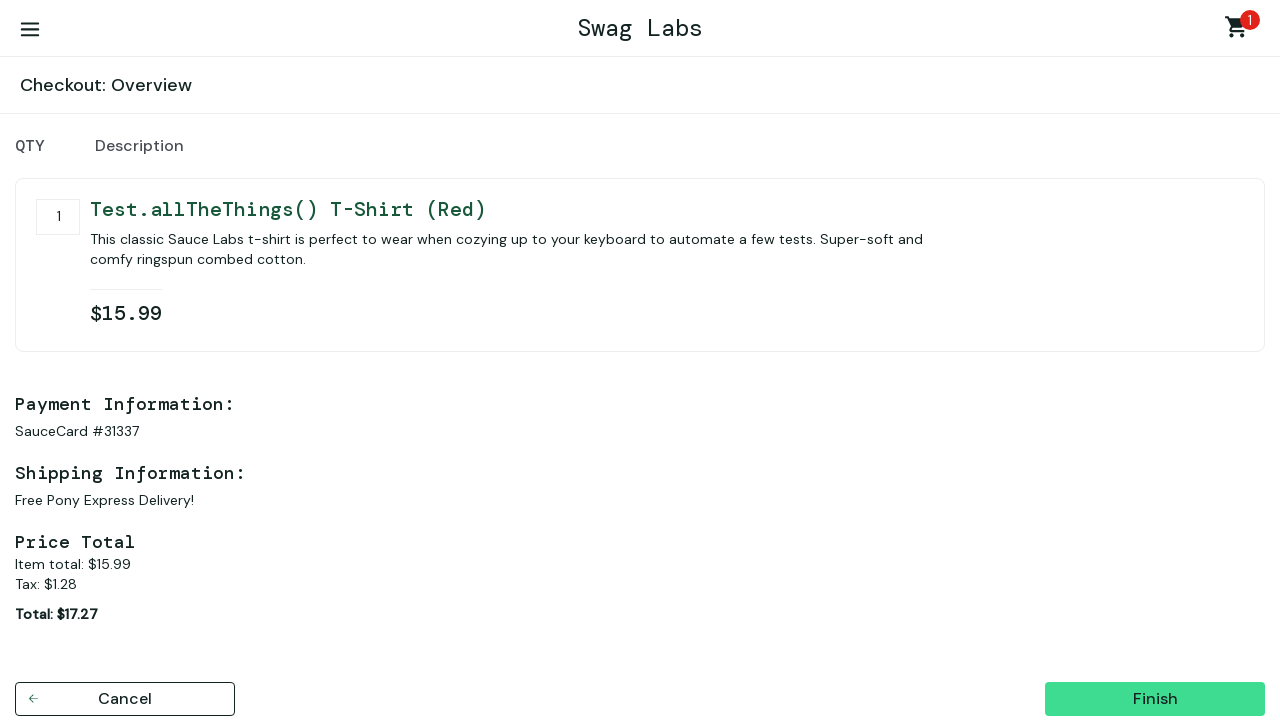

Clicked Finish button to complete the order at (1155, 699) on #finish
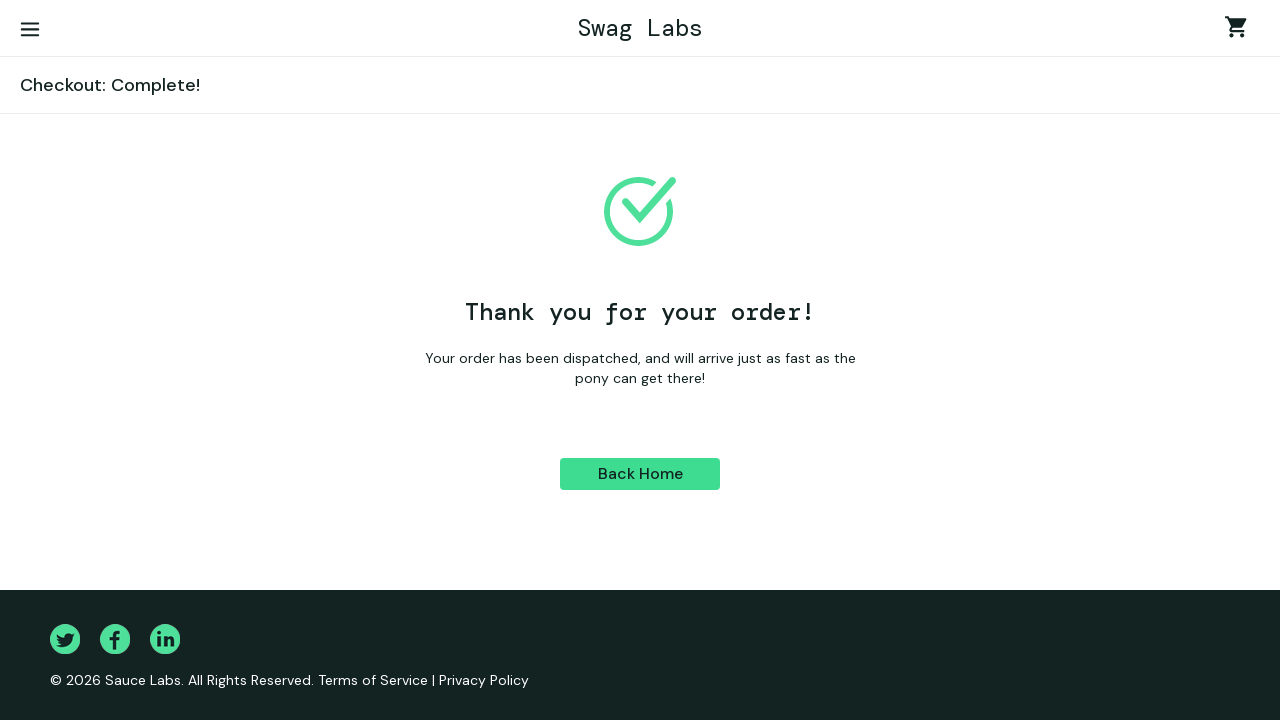

Order confirmation page loaded with 'Thank you for your order!' message
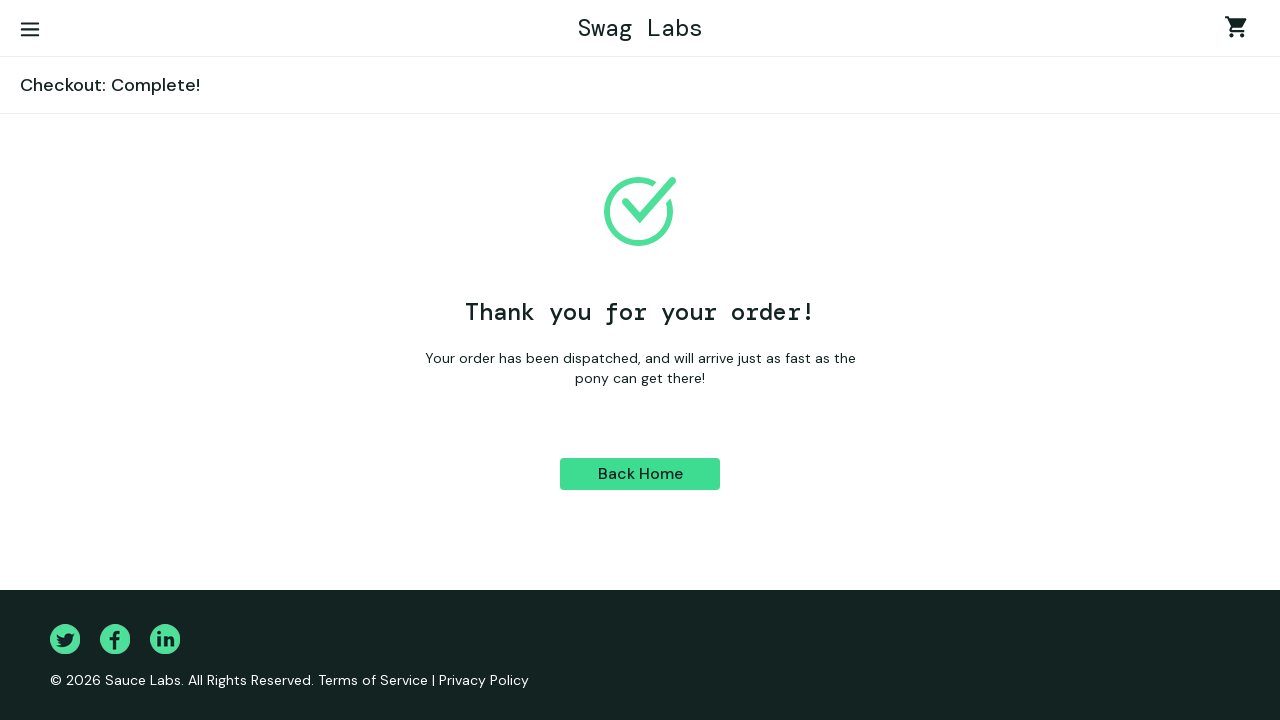

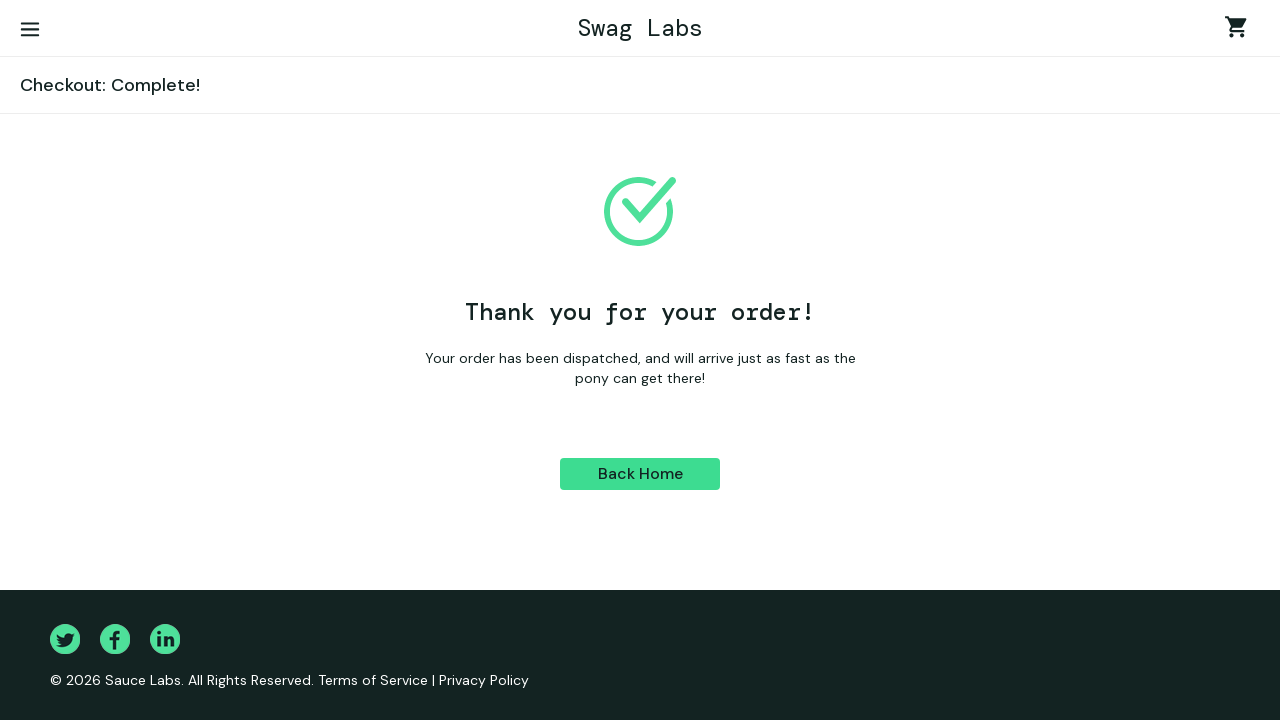